Tests handling iframes by name by navigating to a W3Schools tryit page and filling a text field inside the iframe

Starting URL: https://www.w3schools.com/html/tryit.asp?filename=tryhtml5_input_form

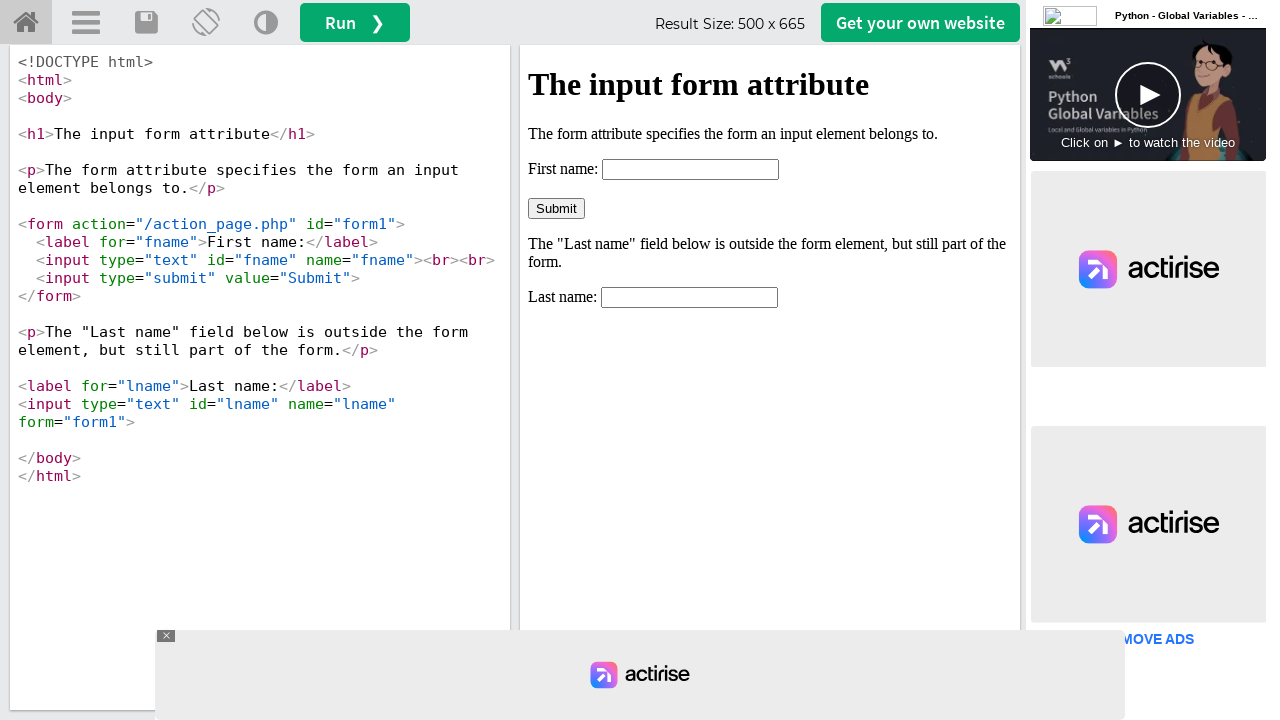

Retrieved iframe by name 'iframeResult'
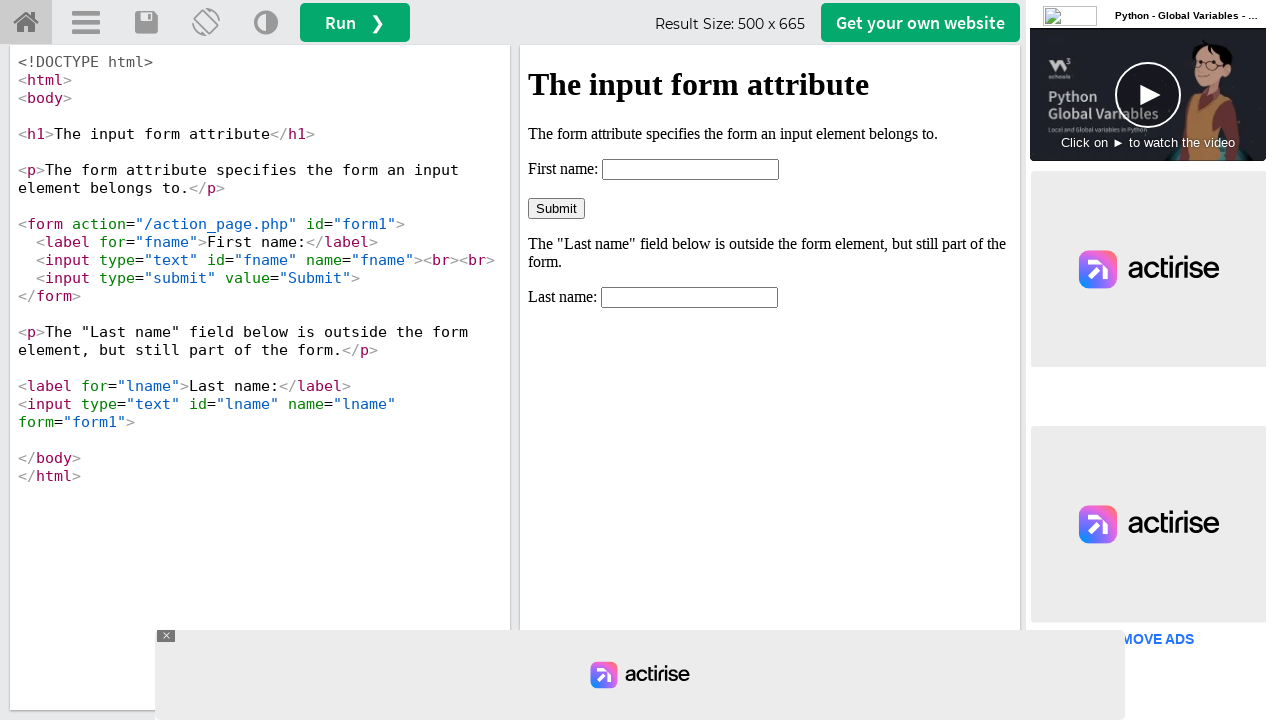

Filled first name field with 'Test Code Automate' inside iframe on #fname
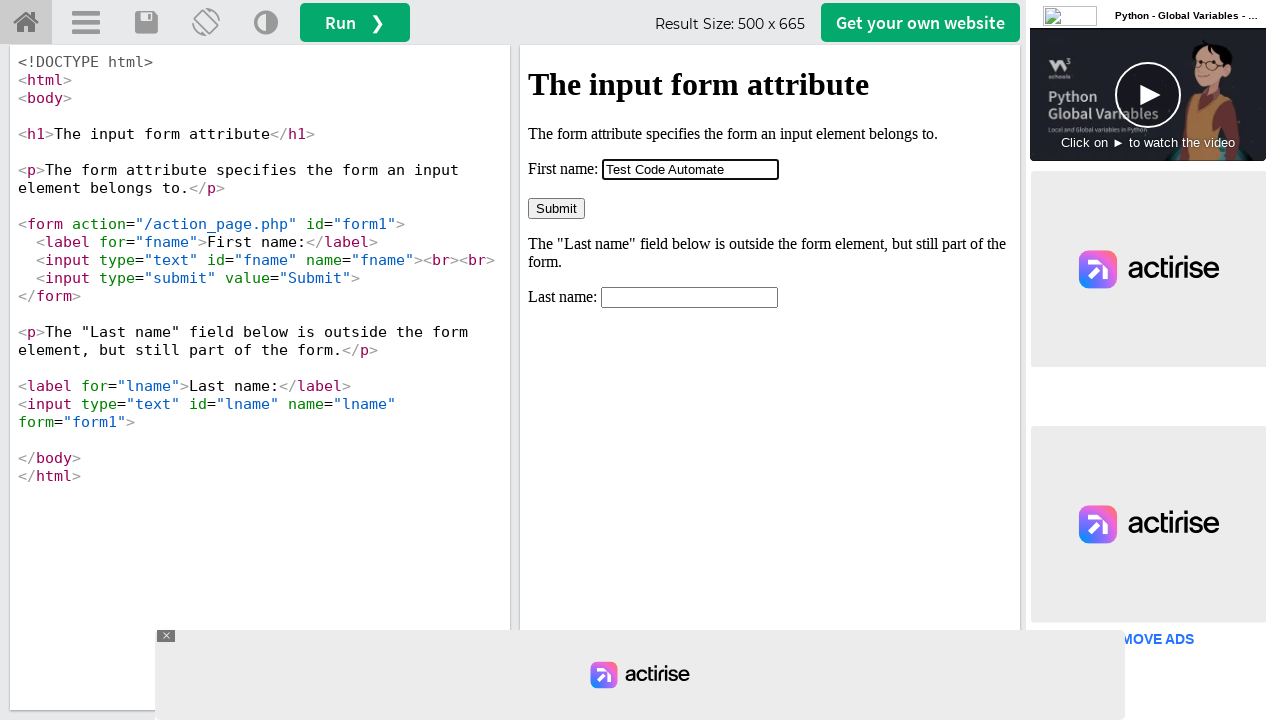

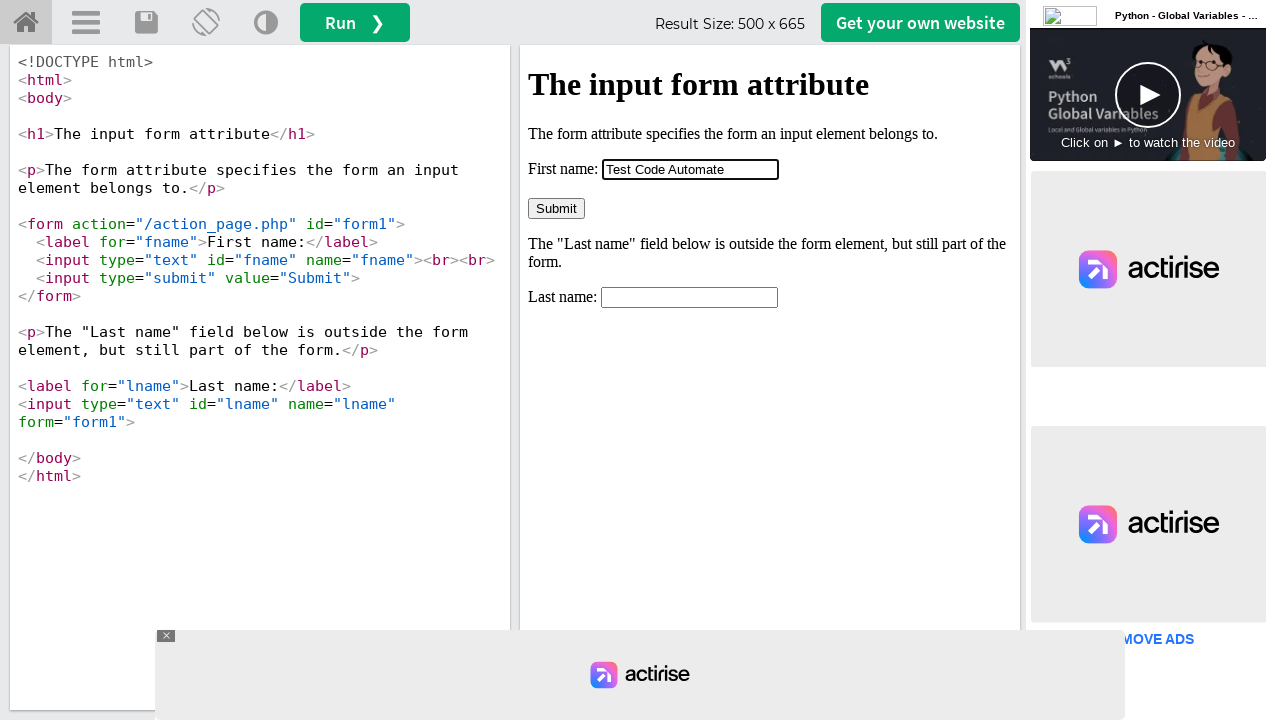